Navigates to the Playwright documentation site, waits for the "Get Started" link to appear, and clicks on it

Starting URL: https://playwright.dev/

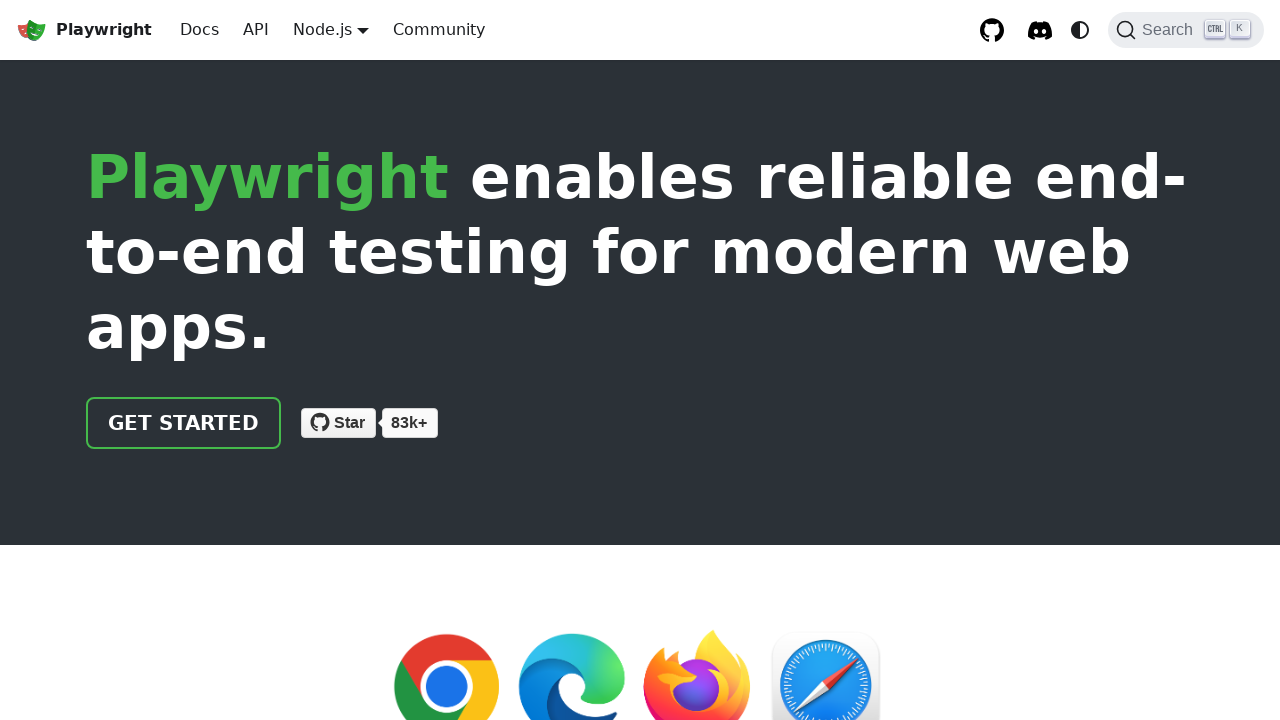

Navigated to Playwright documentation site
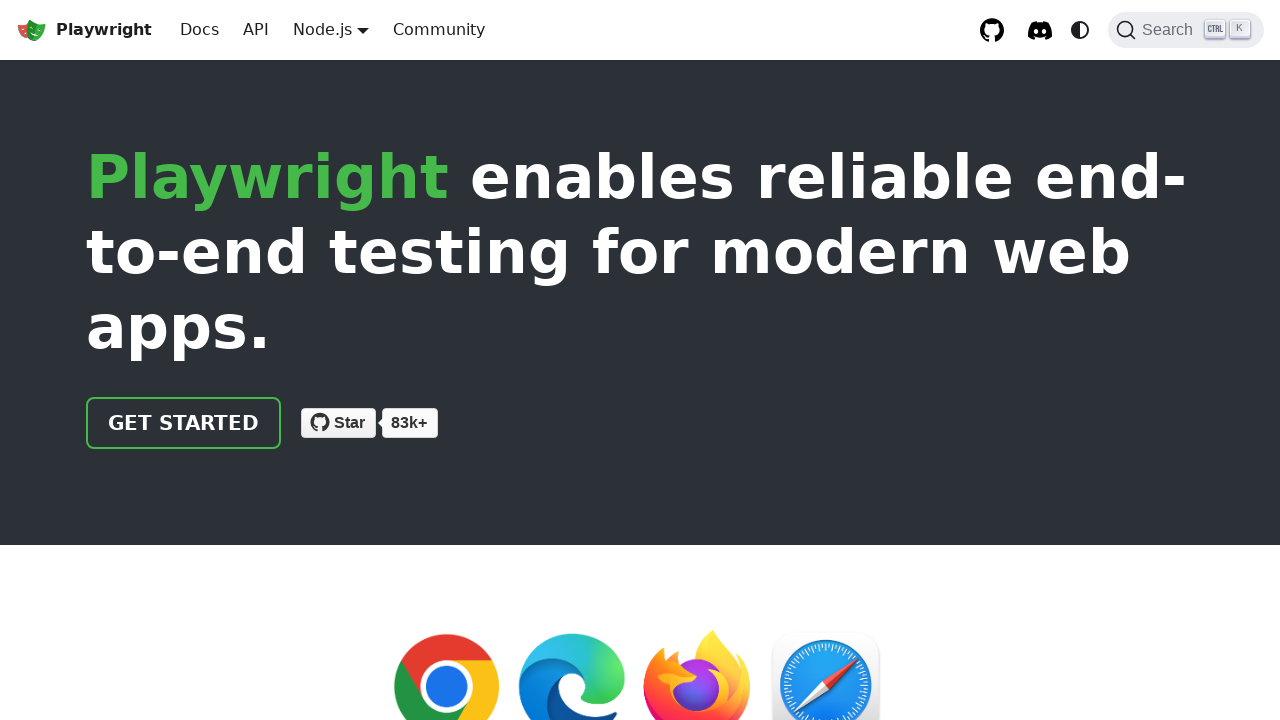

Waited for 'Get Started' link to appear
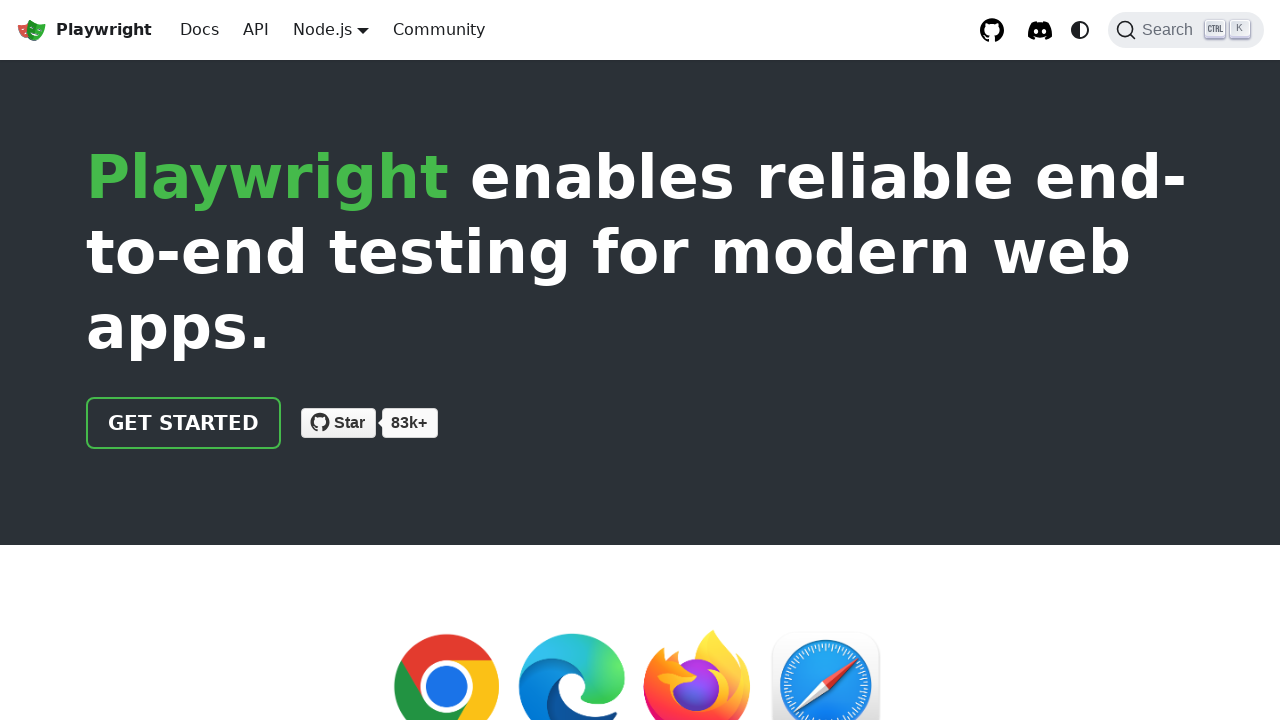

Clicked on 'Get Started' link at (184, 423) on text=Get Started
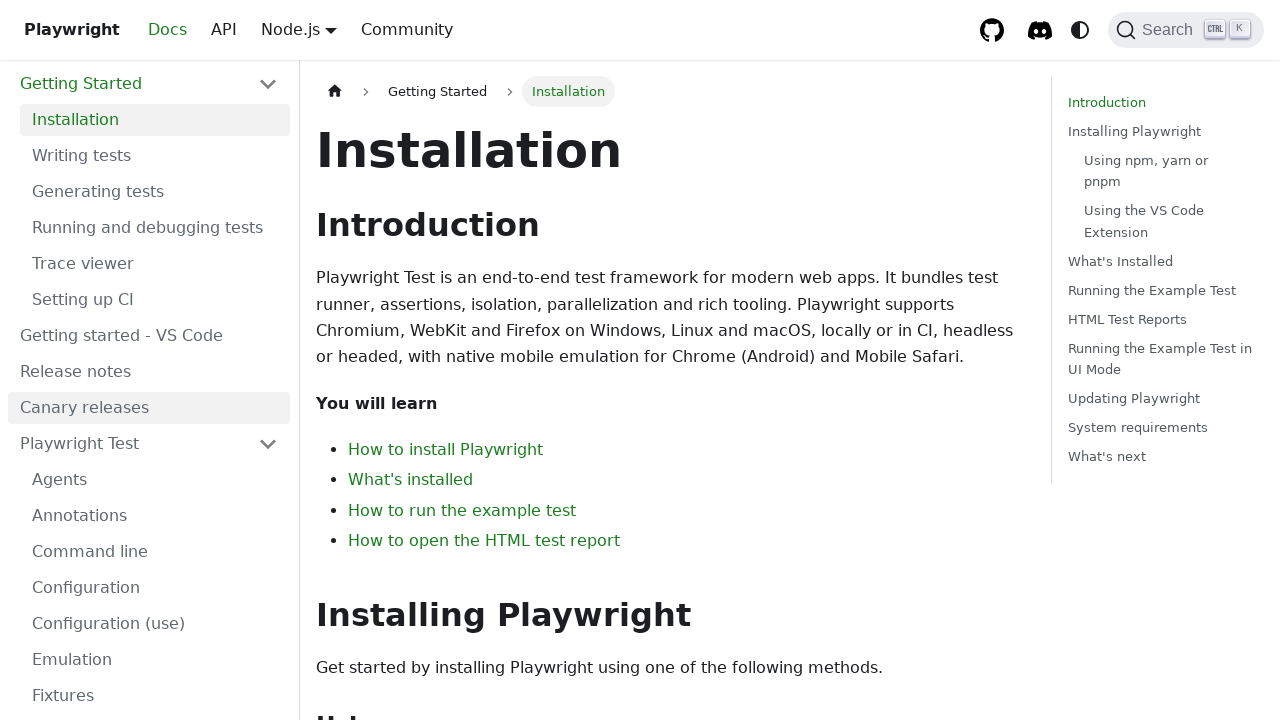

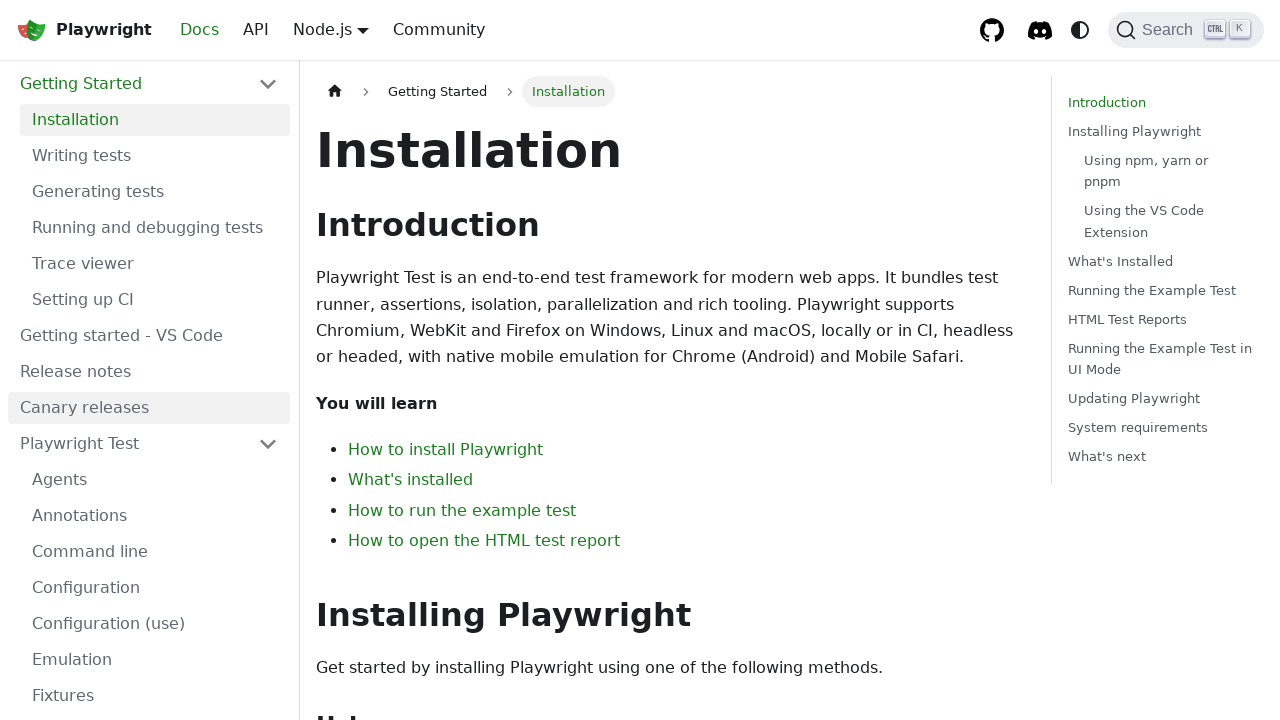